Opens the DS Algo portal homepage and maximizes the browser window

Starting URL: https://dsportalapp.herokuapp.com/

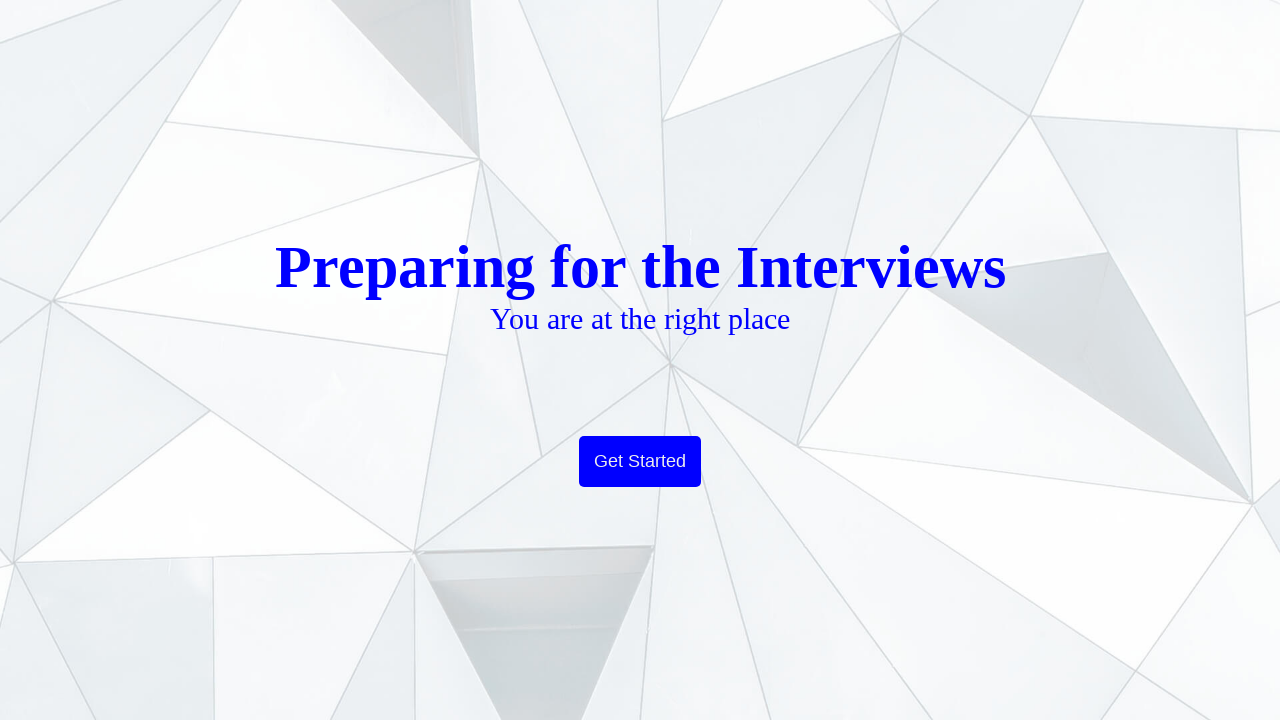

Navigated to DS Algo portal homepage
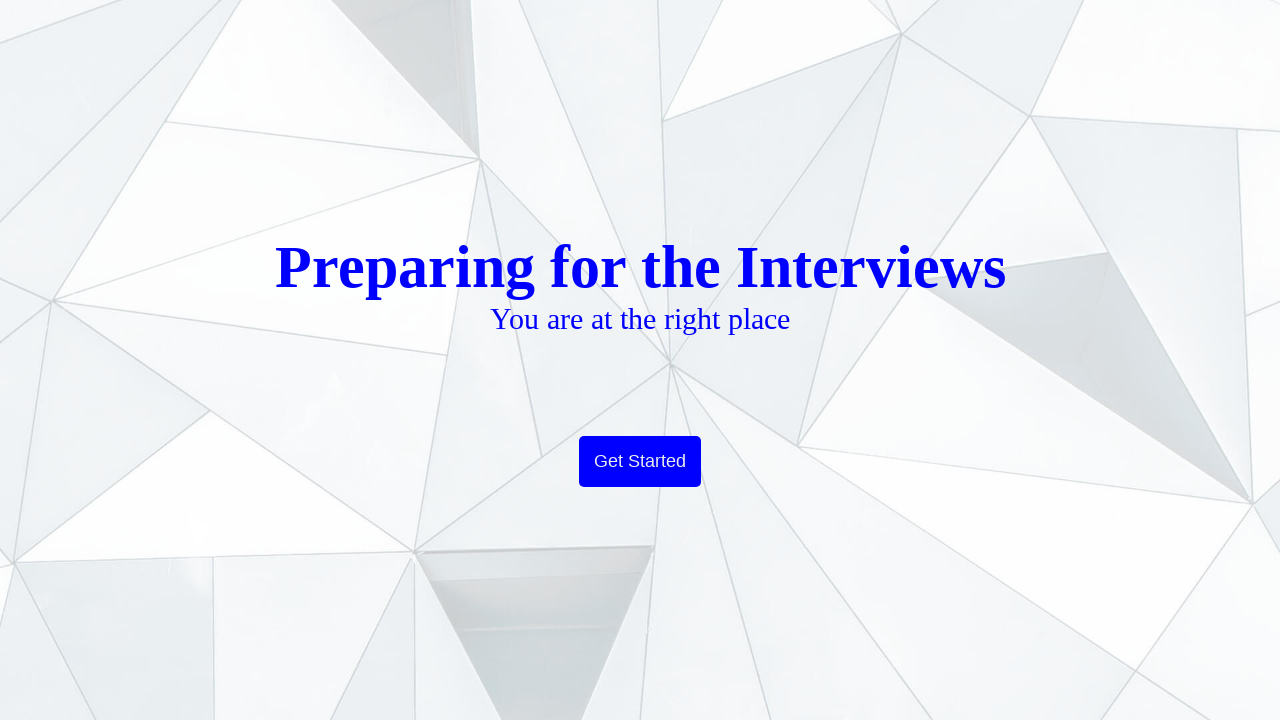

Maximized browser window to 1920x1080
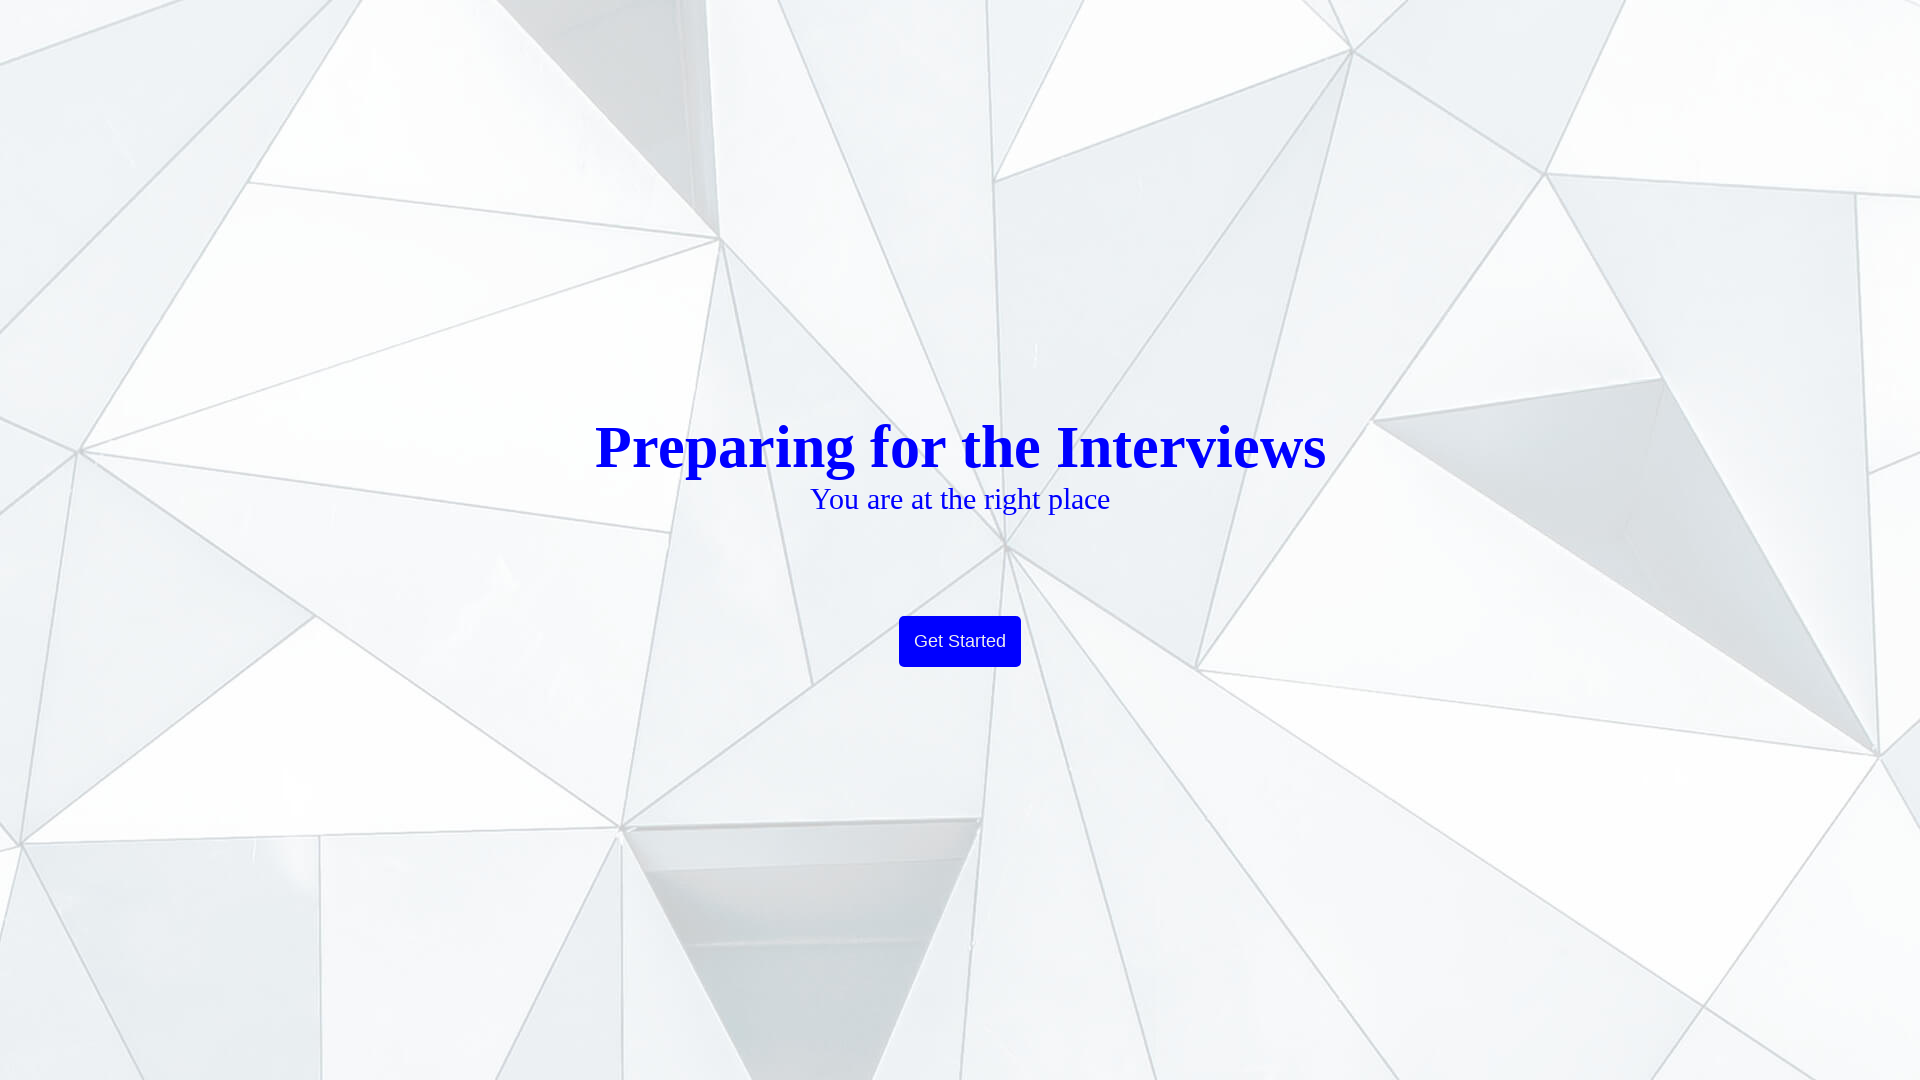

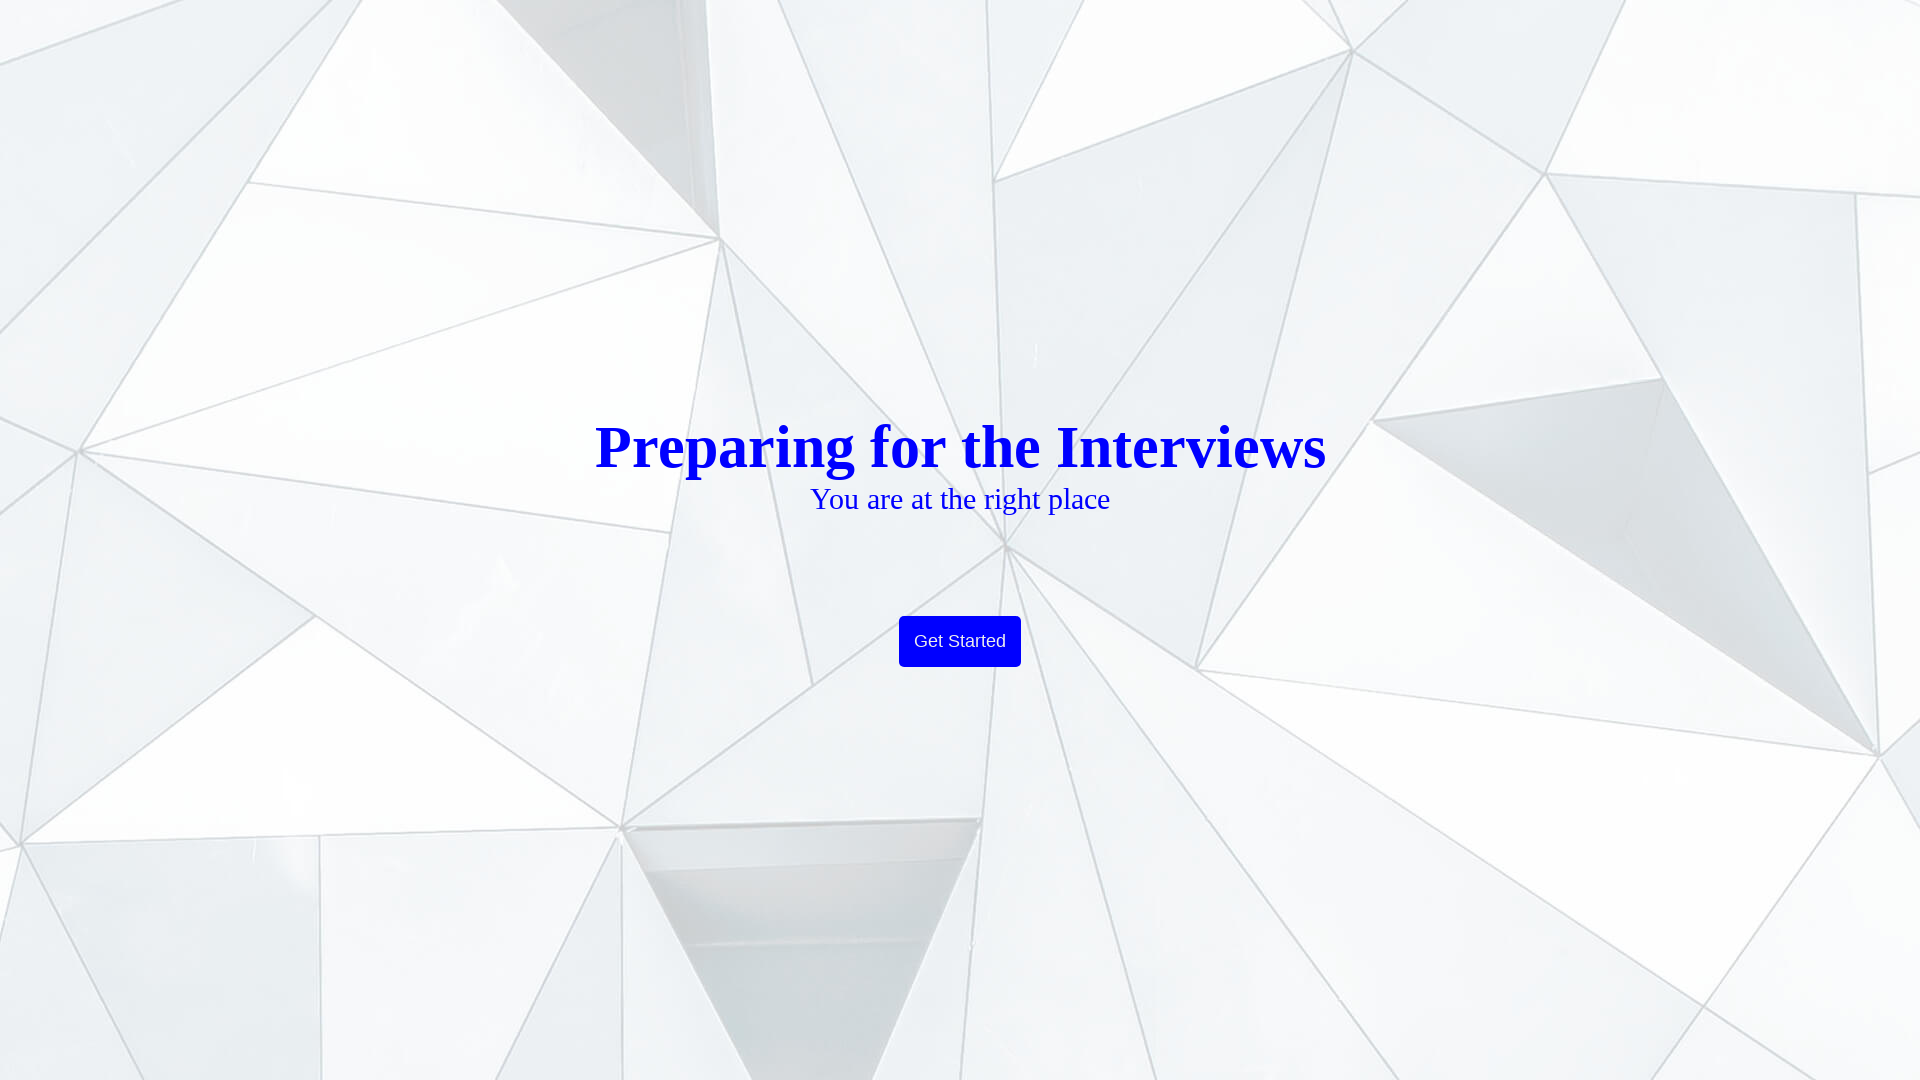